Tests a button that looks like a link on qa-practice.com by clicking it and verifying the result text appears

Starting URL: https://www.qa-practice.com/elements/button/like_a_button

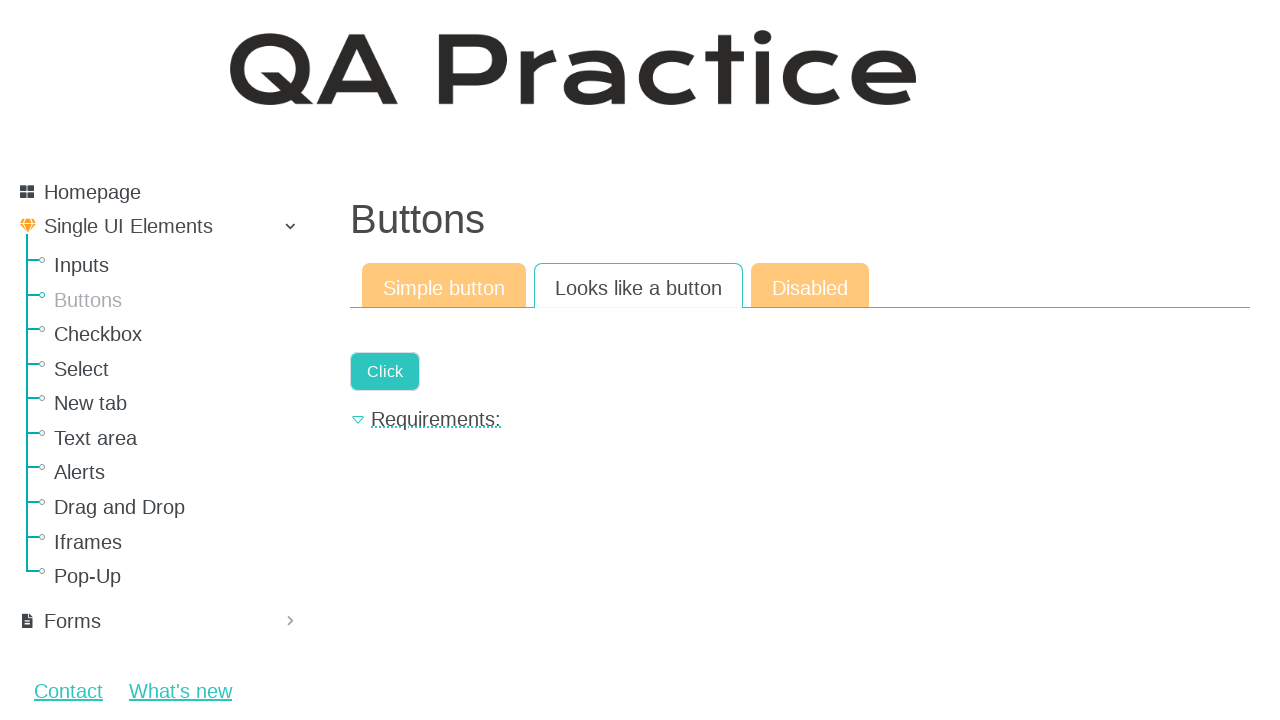

Waited for button element with class 'a-button' to be visible
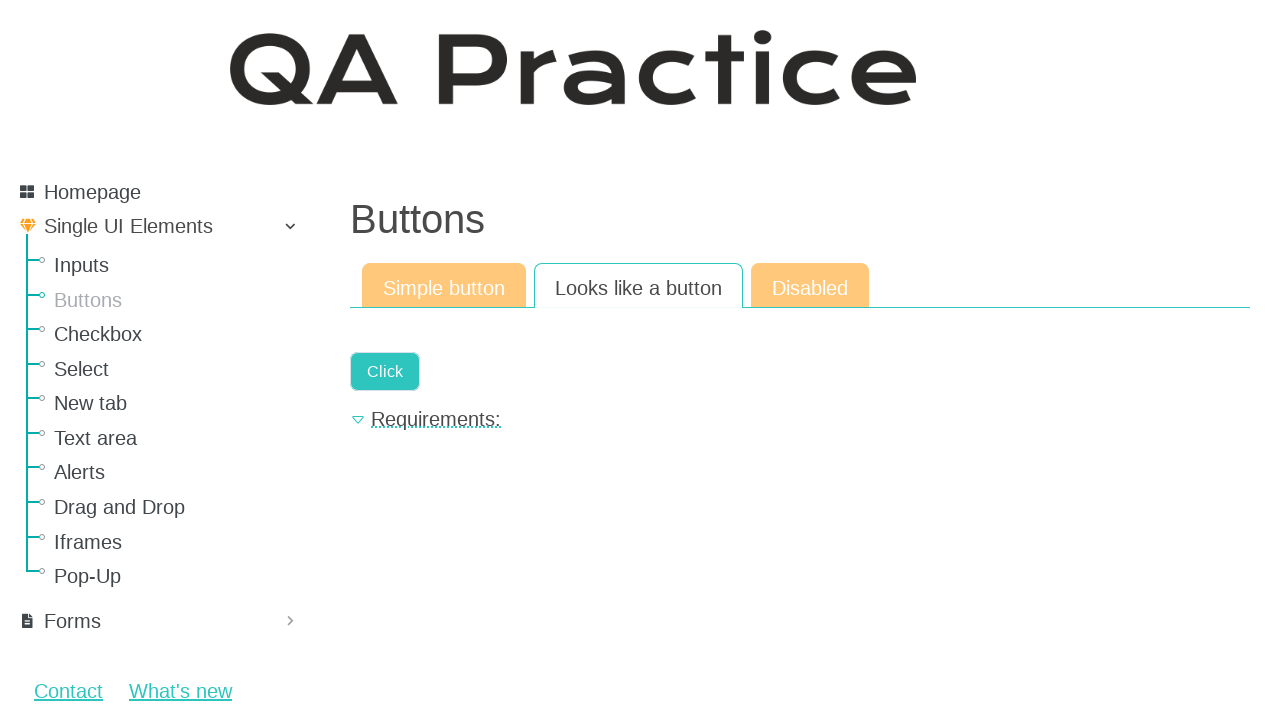

Pressed Enter key on the button element on xpath=//*[@class='a-button']
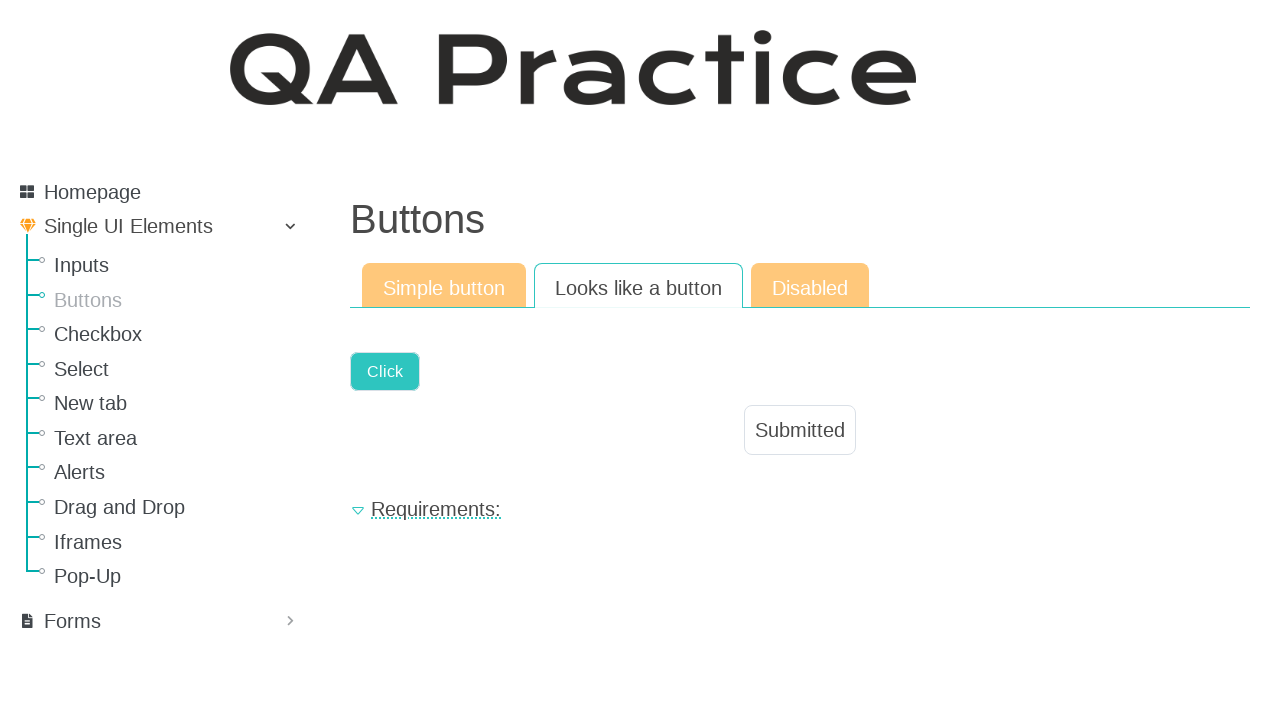

Waited for result element to appear
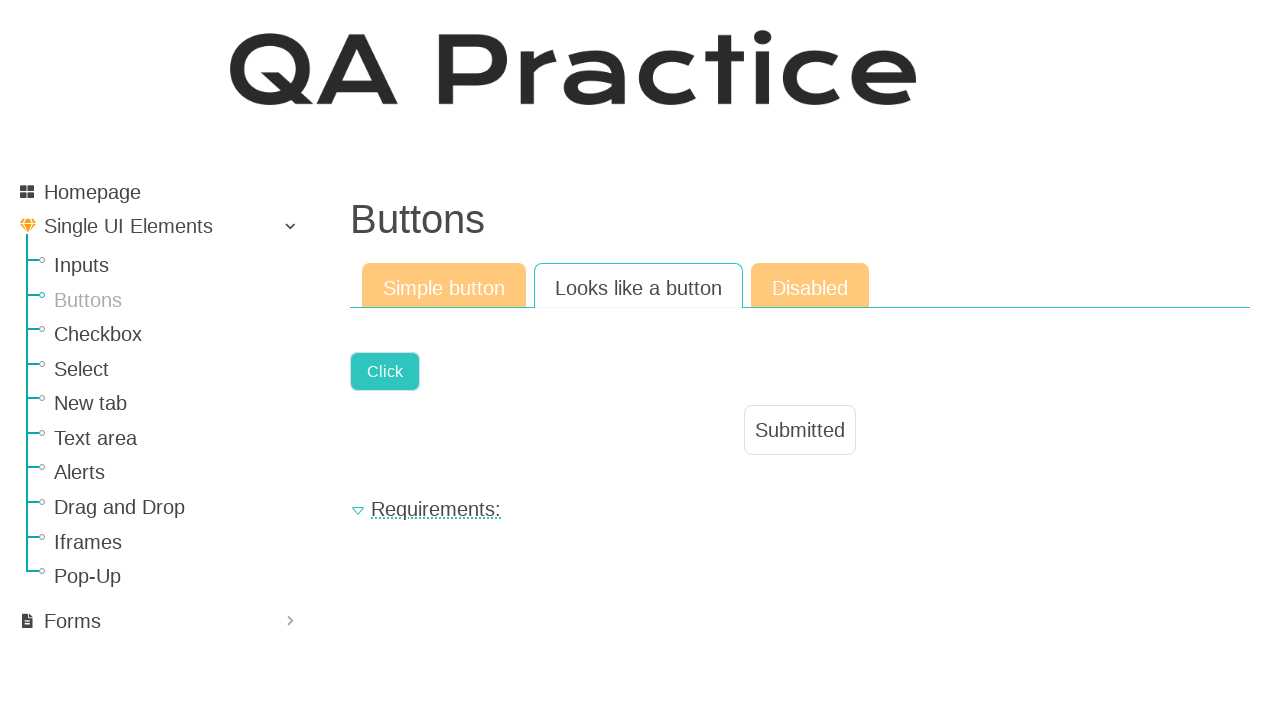

Retrieved result text: '
    Submitted
    '
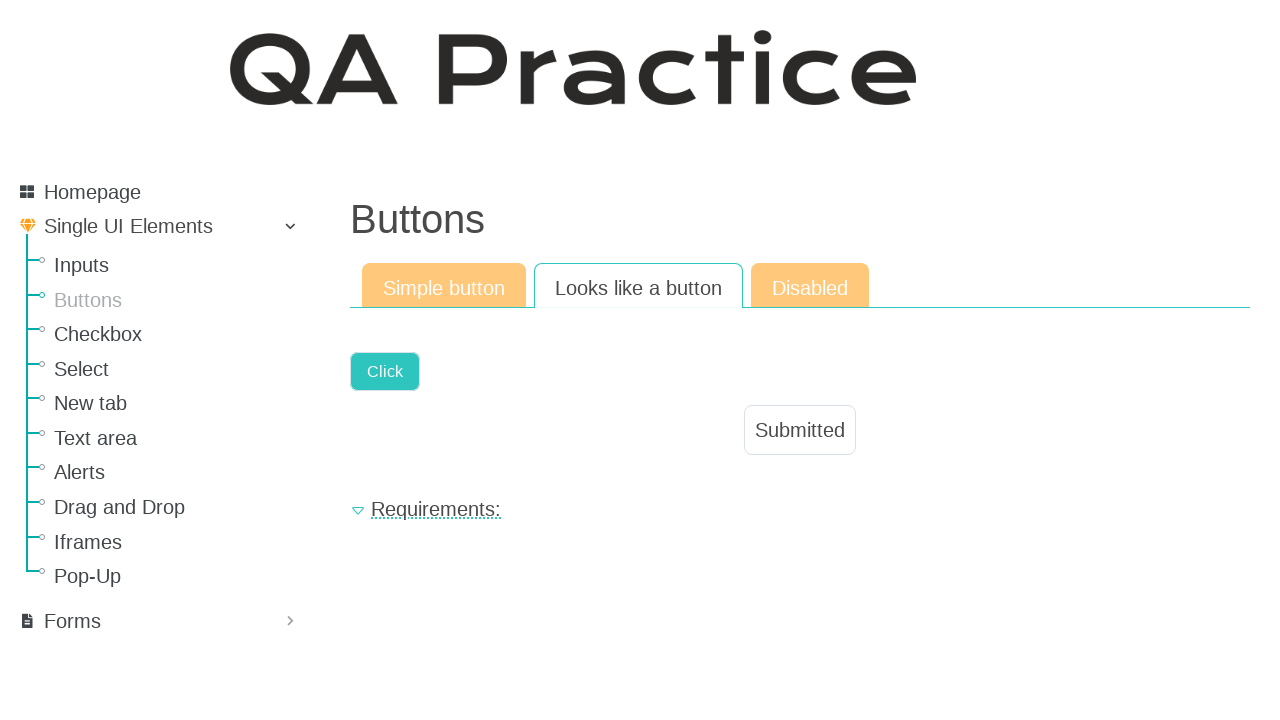

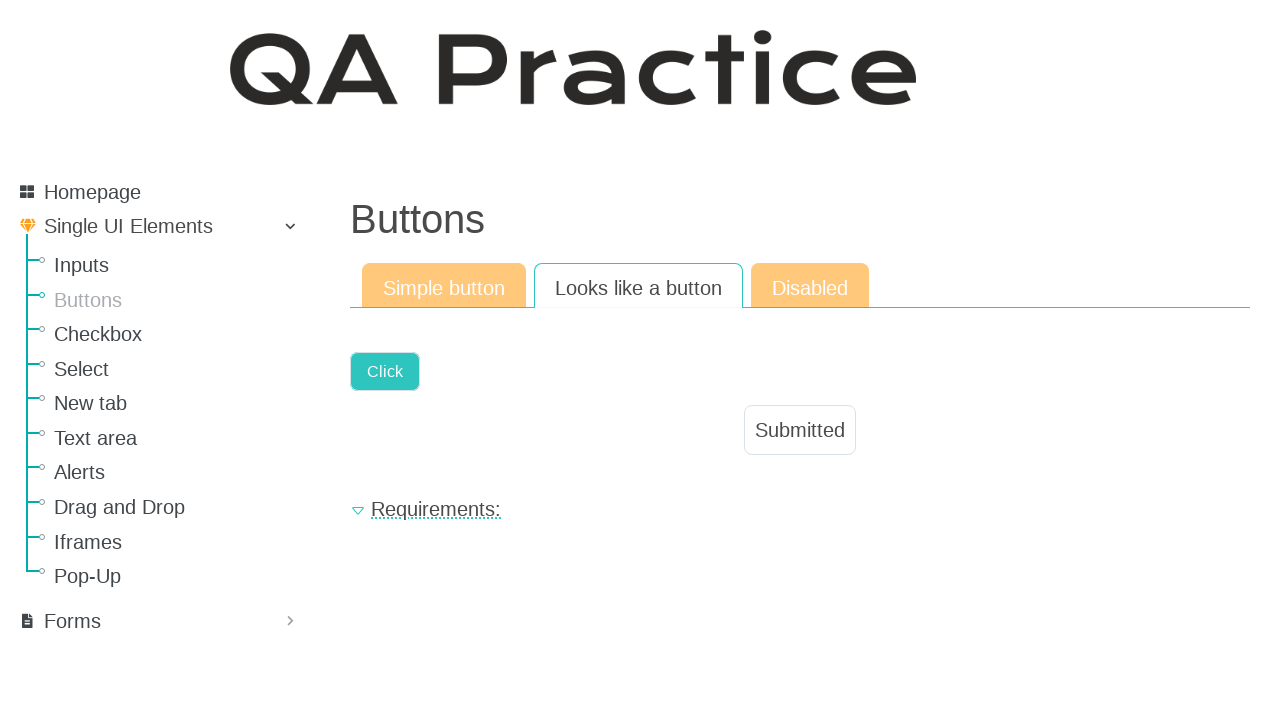